Tests dynamic control functionality with explicit waits by verifying textbox state changes from disabled to enabled after clicking Enable button

Starting URL: https://the-internet.herokuapp.com/dynamic_controls

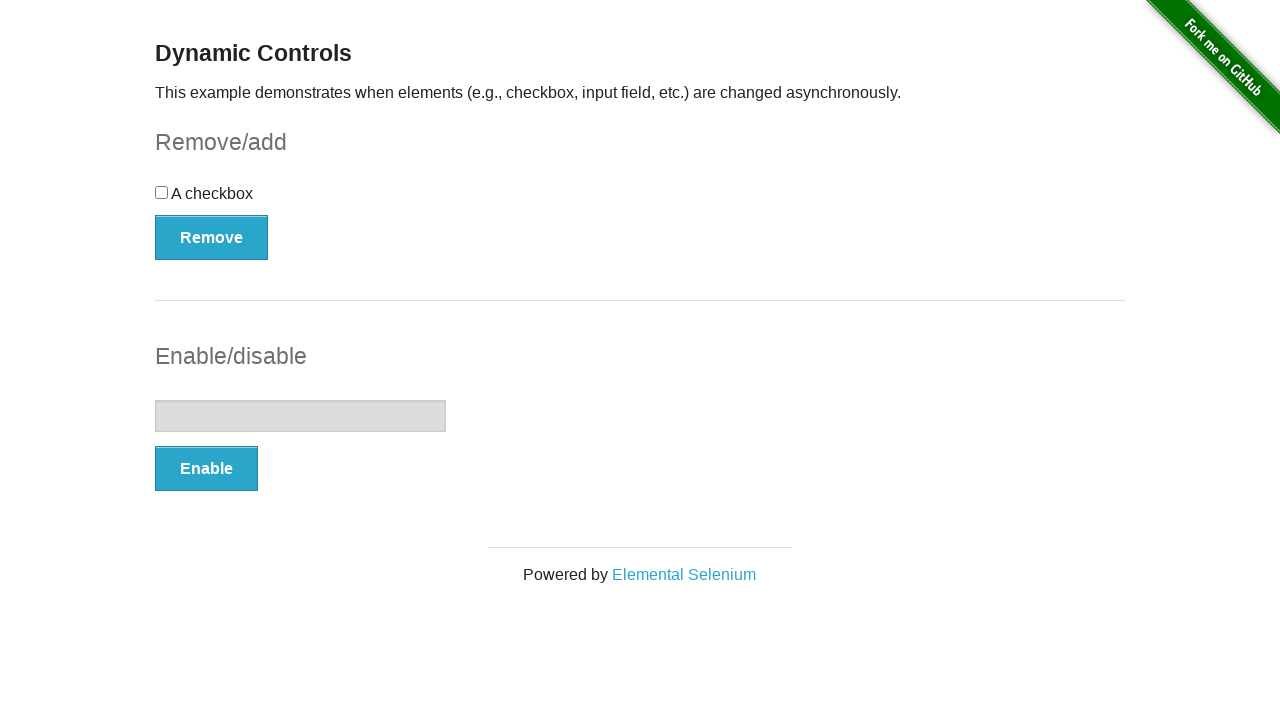

Navigated to dynamic controls page
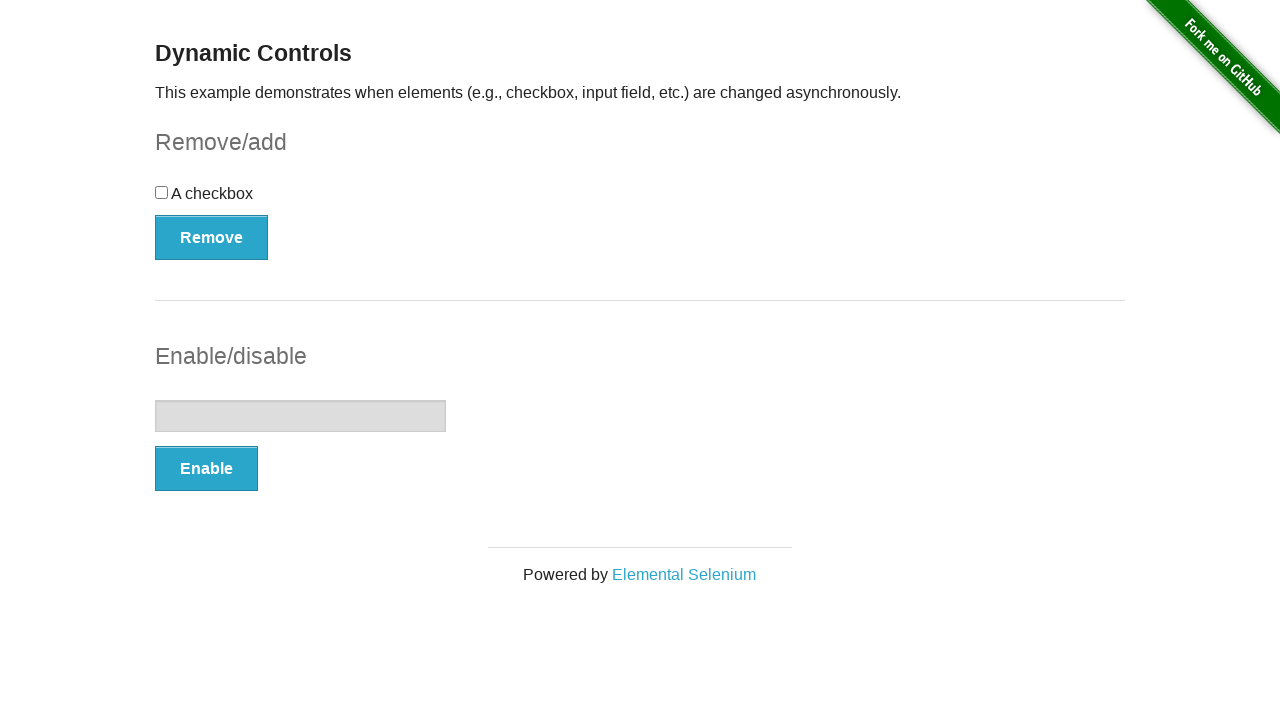

Located the textbox element
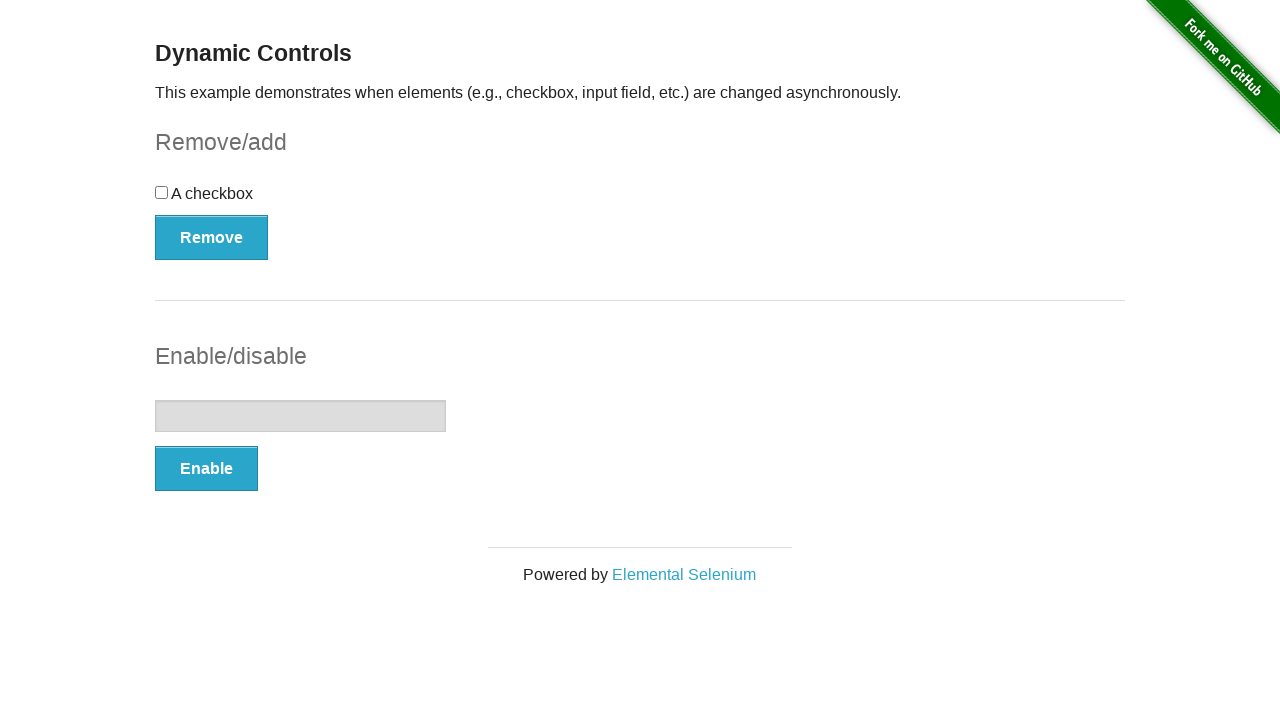

Verified textbox is initially disabled
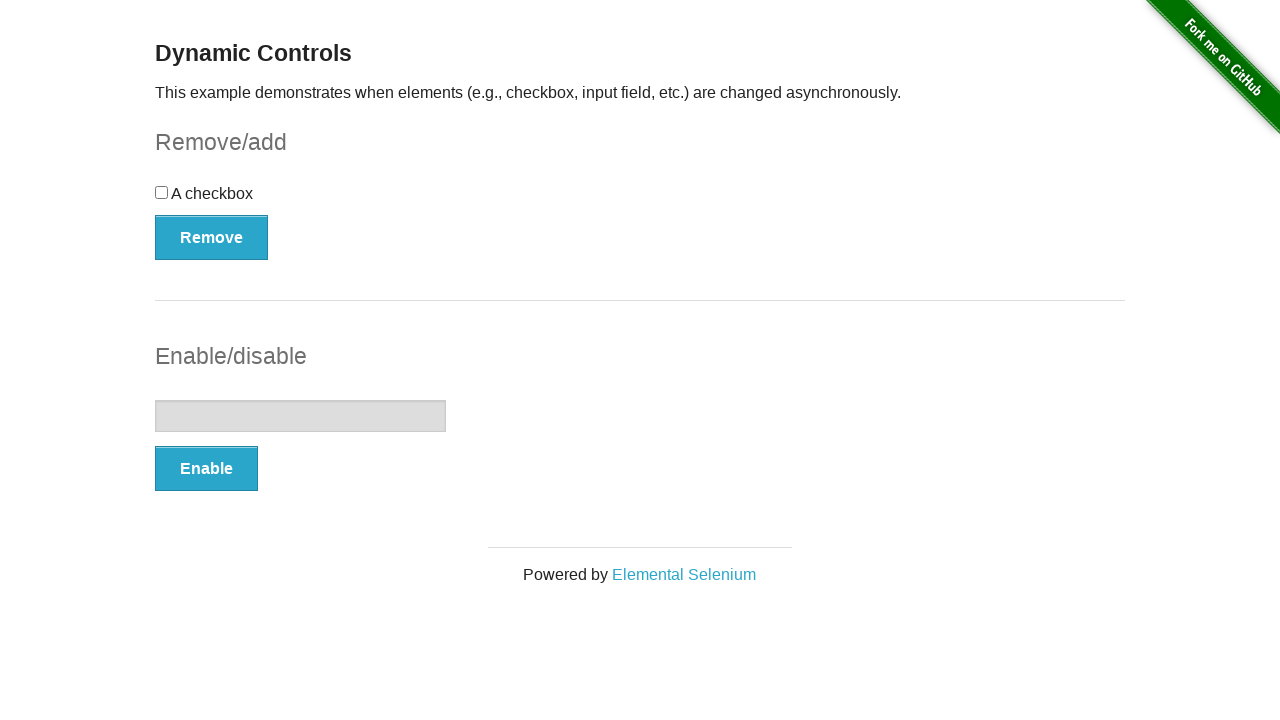

Clicked Enable button at (206, 469) on xpath=//*[text()='Enable']
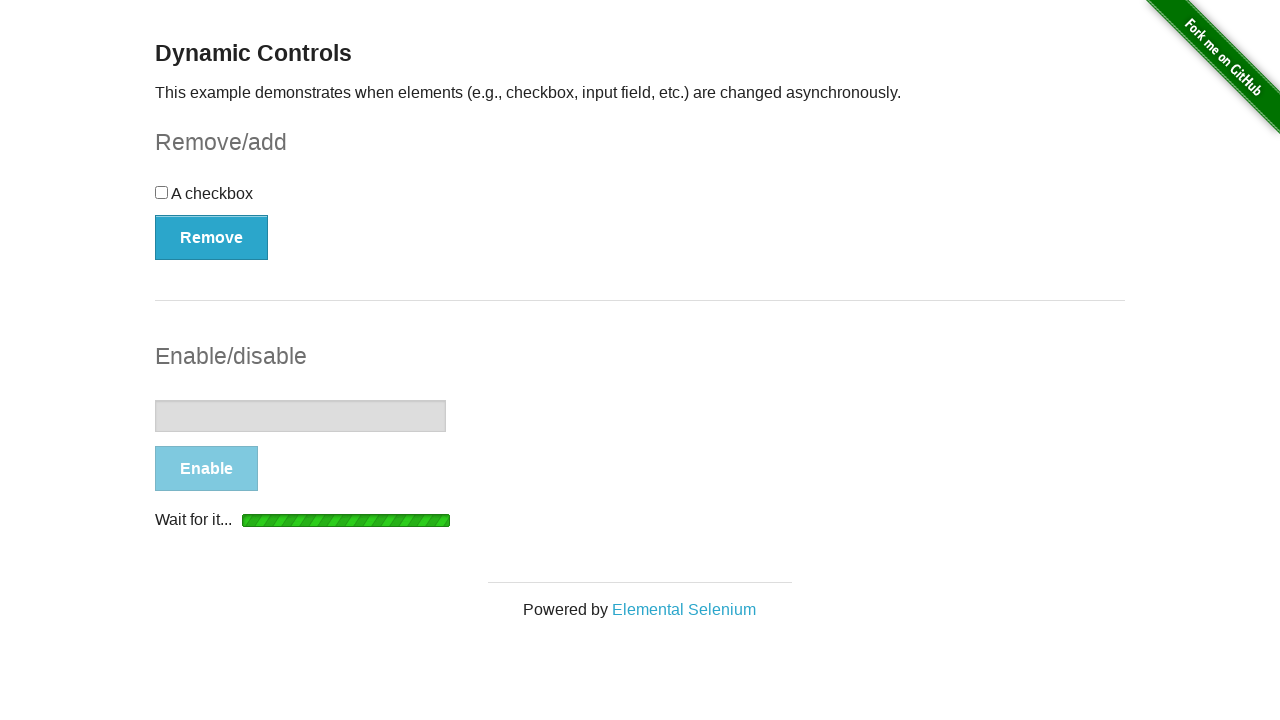

Textbox element is attached to DOM
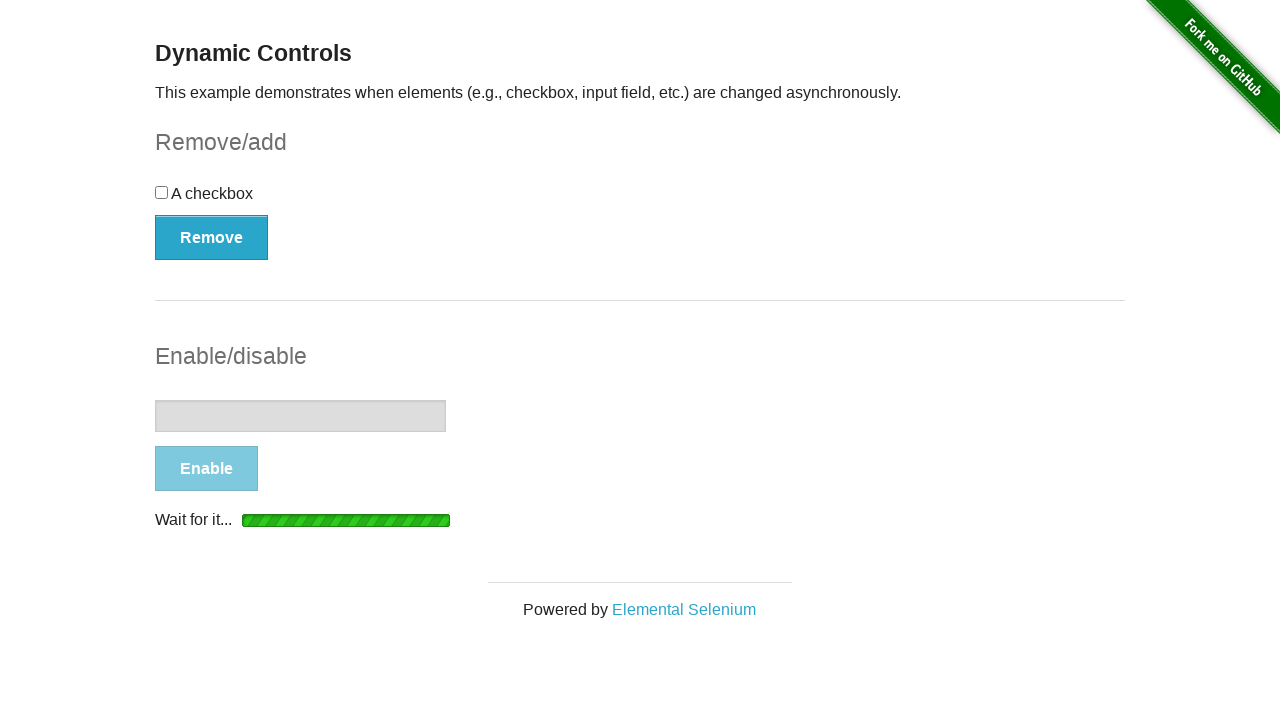

Waited for textbox disabled property to become false
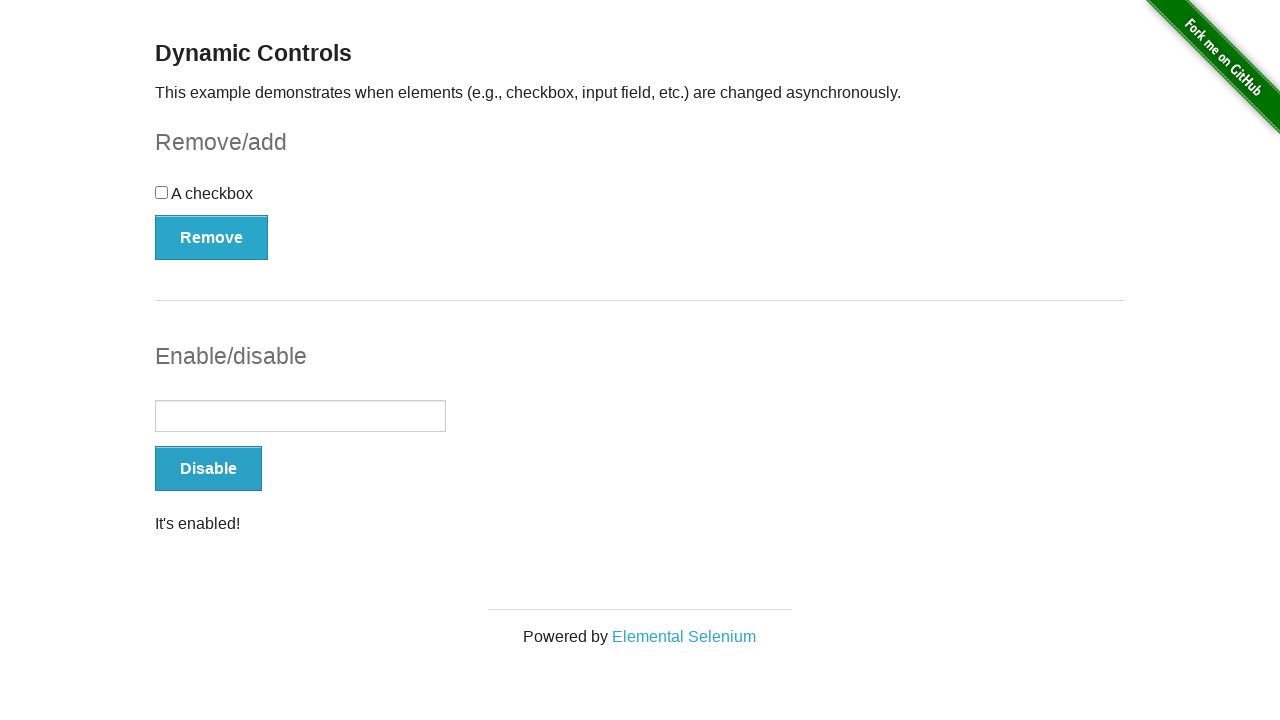

Located the success message element
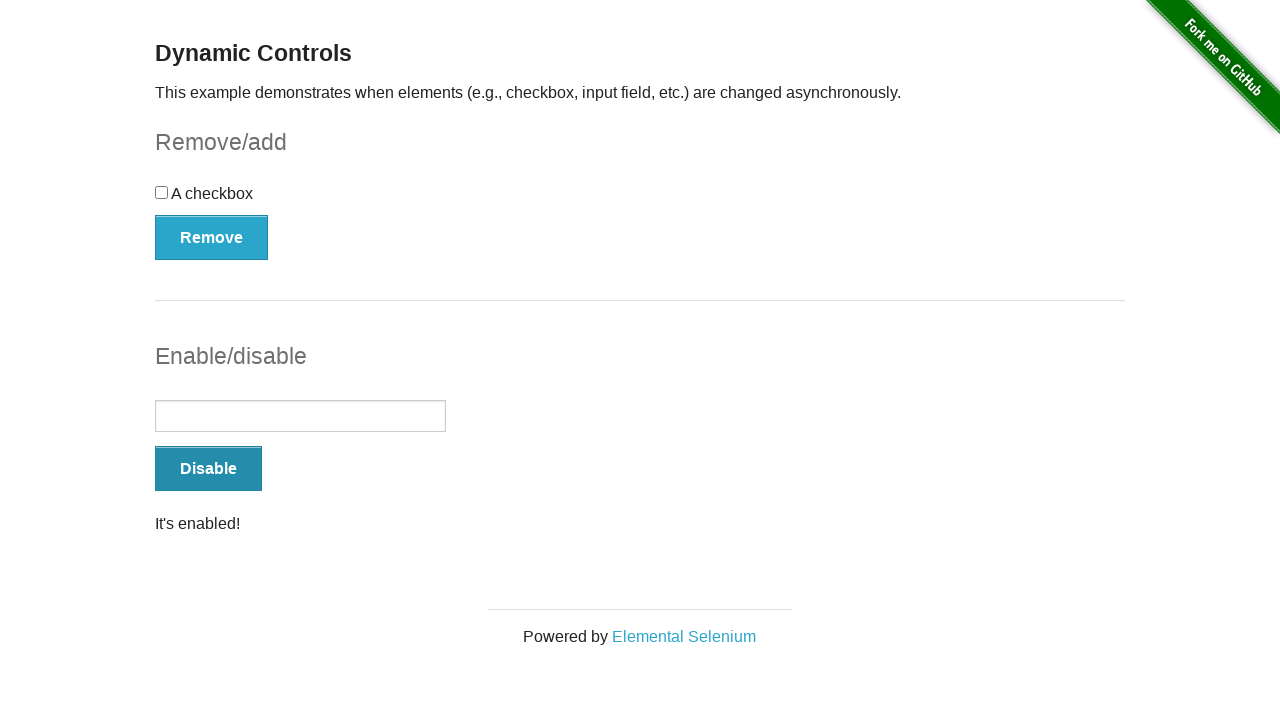

Verified 'It's enabled!' message is visible
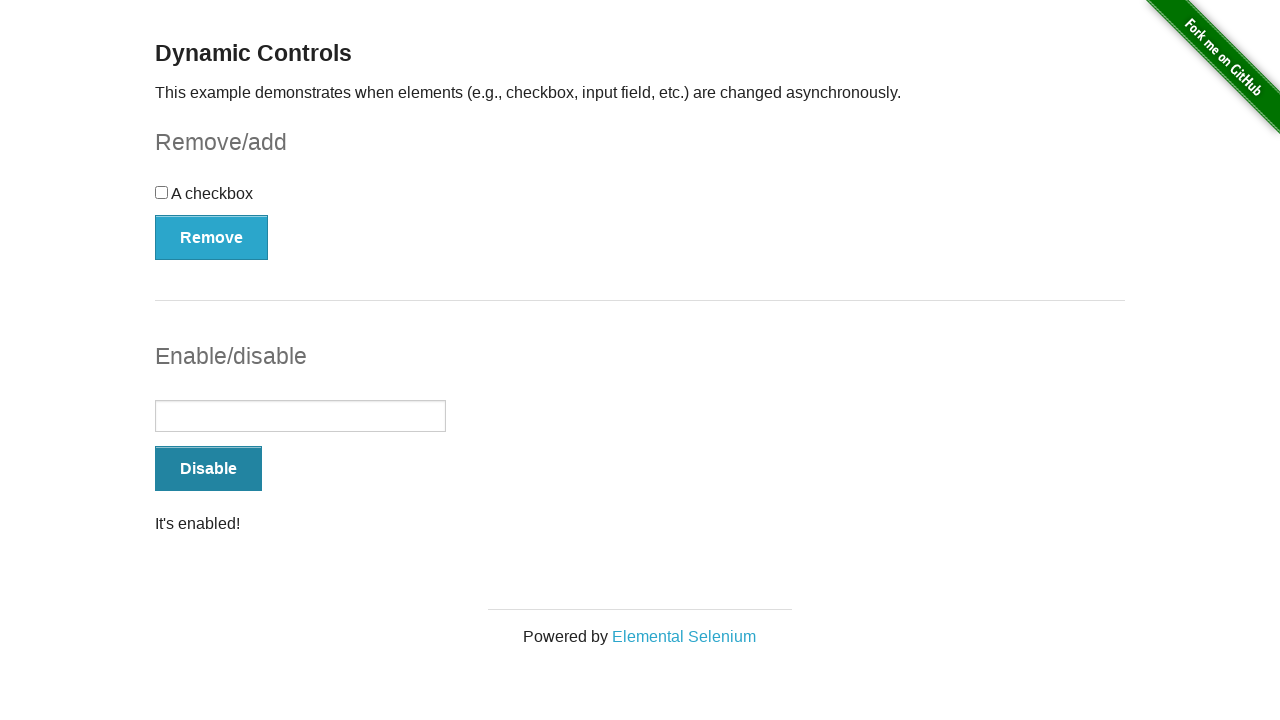

Verified textbox is now enabled
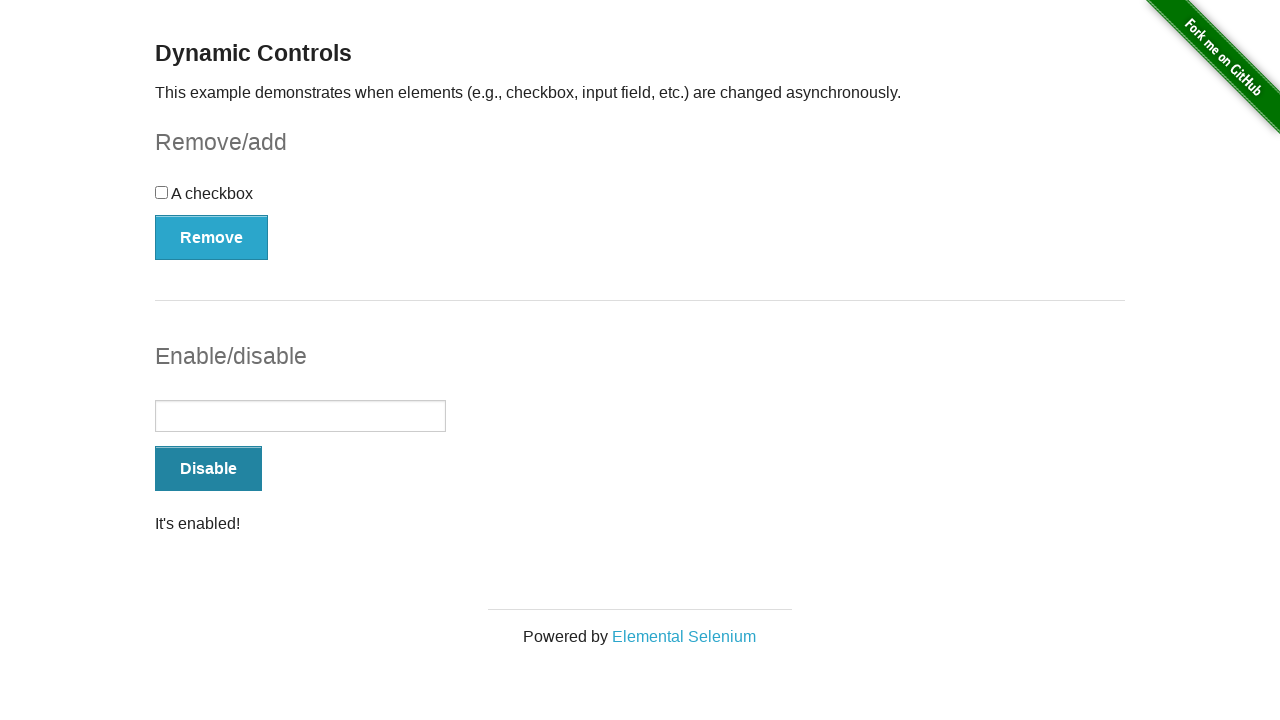

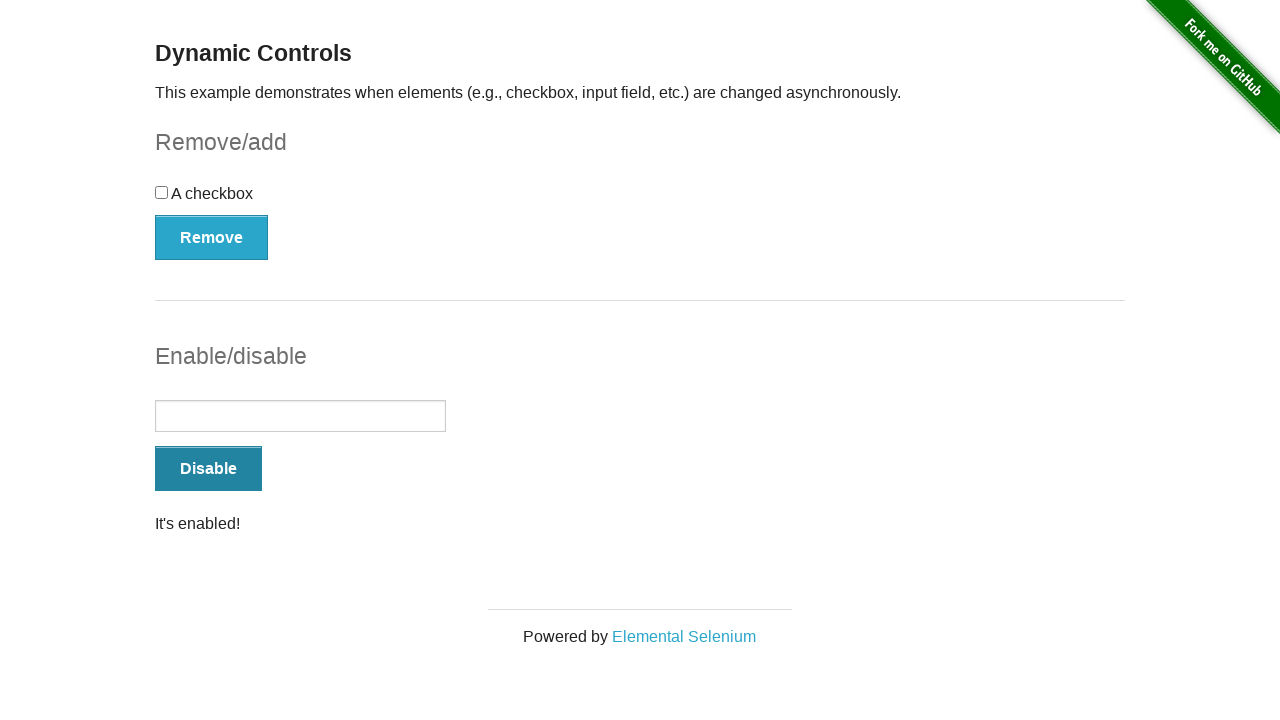